Verifies the TV amenity tooltip is displayed when hovering over the icon

Starting URL: https://ancabota09.wixsite.com/intern

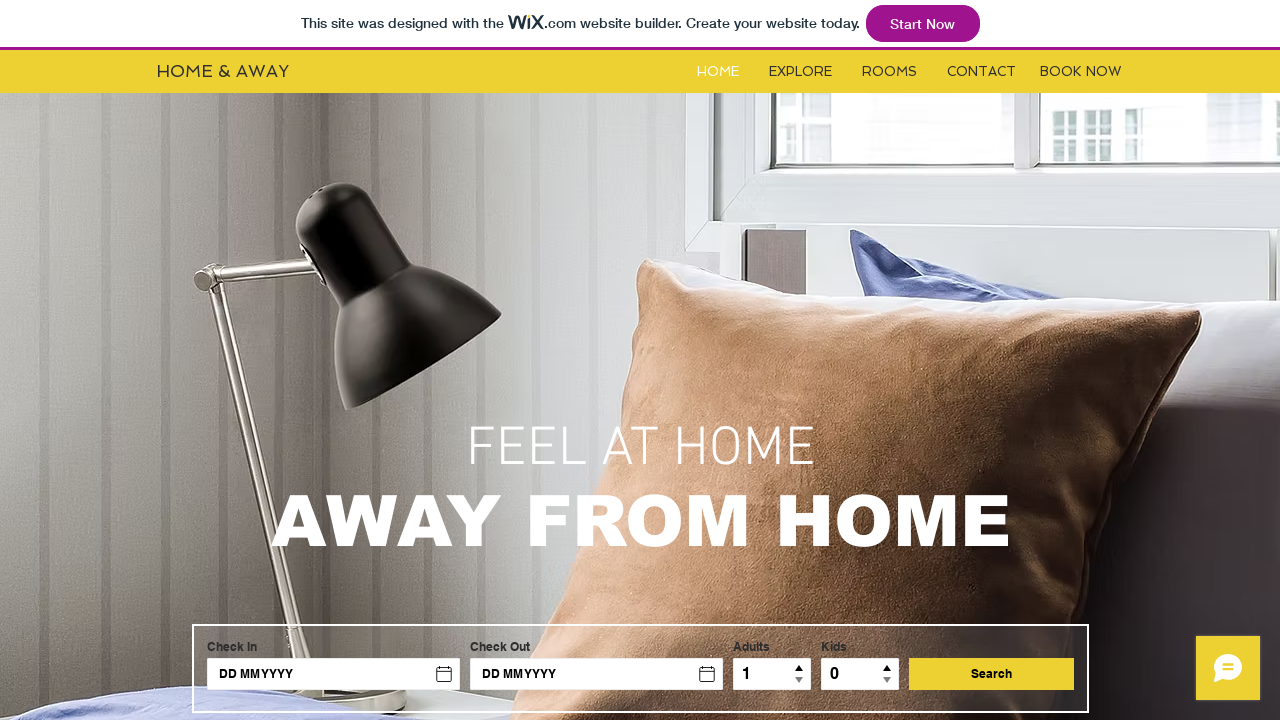

Clicked rooms button at (890, 72) on #i6kl732v2label
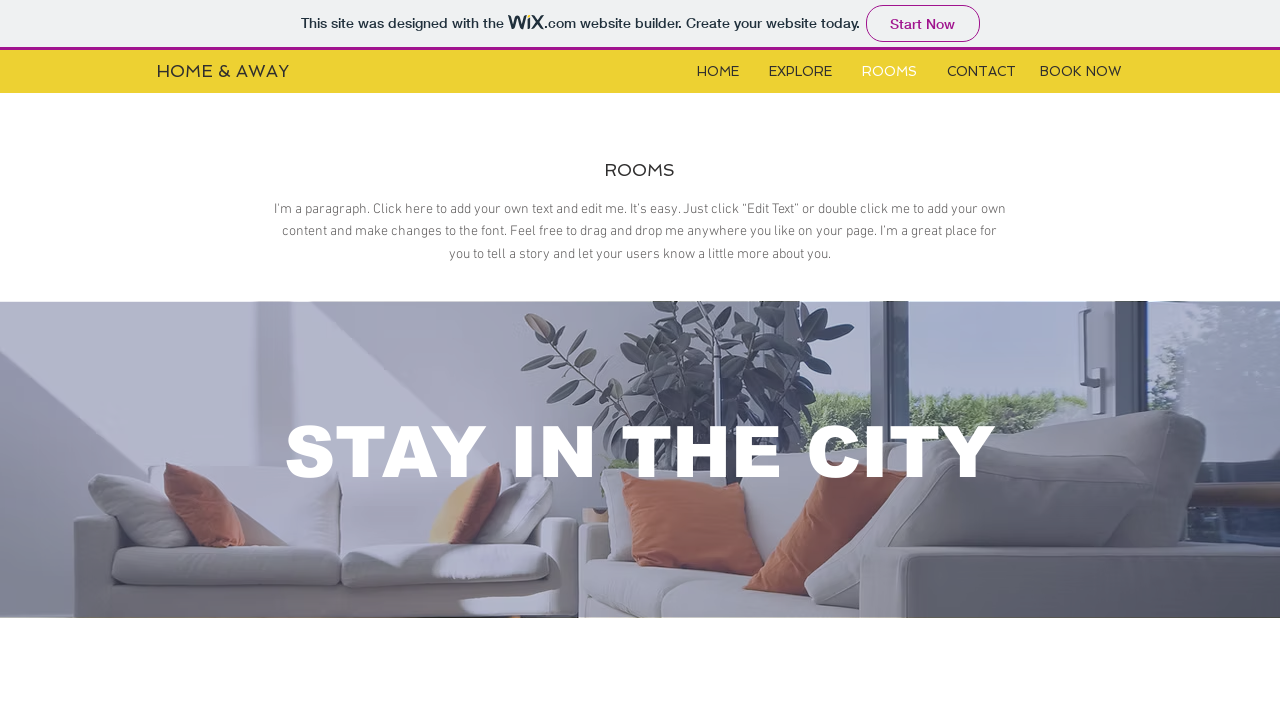

Waited for iframe to load
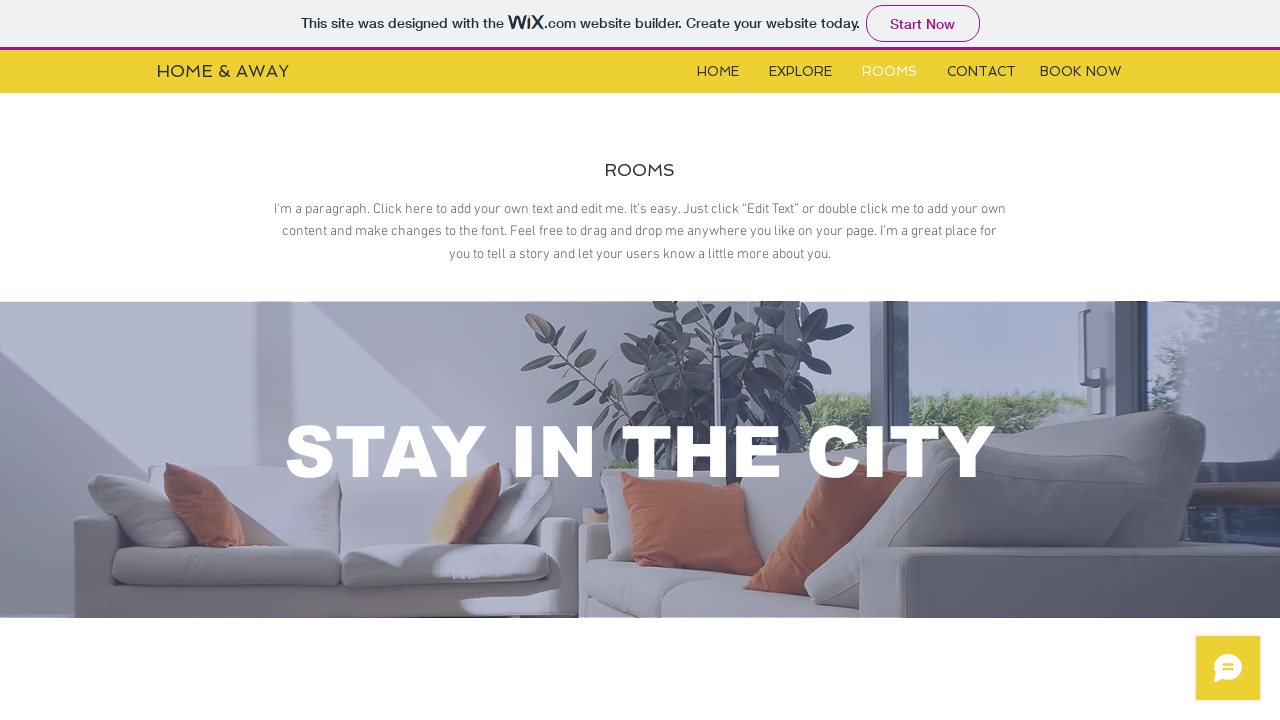

Located iframe element
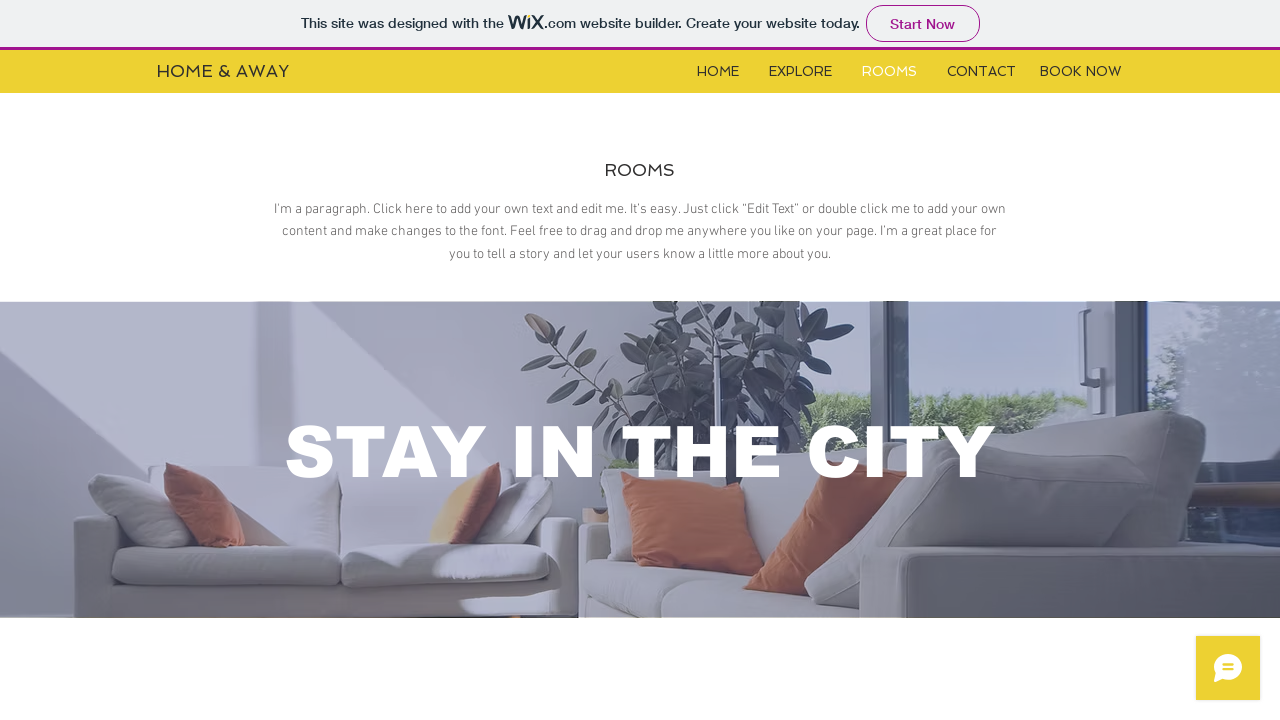

Located amenity element in iframe
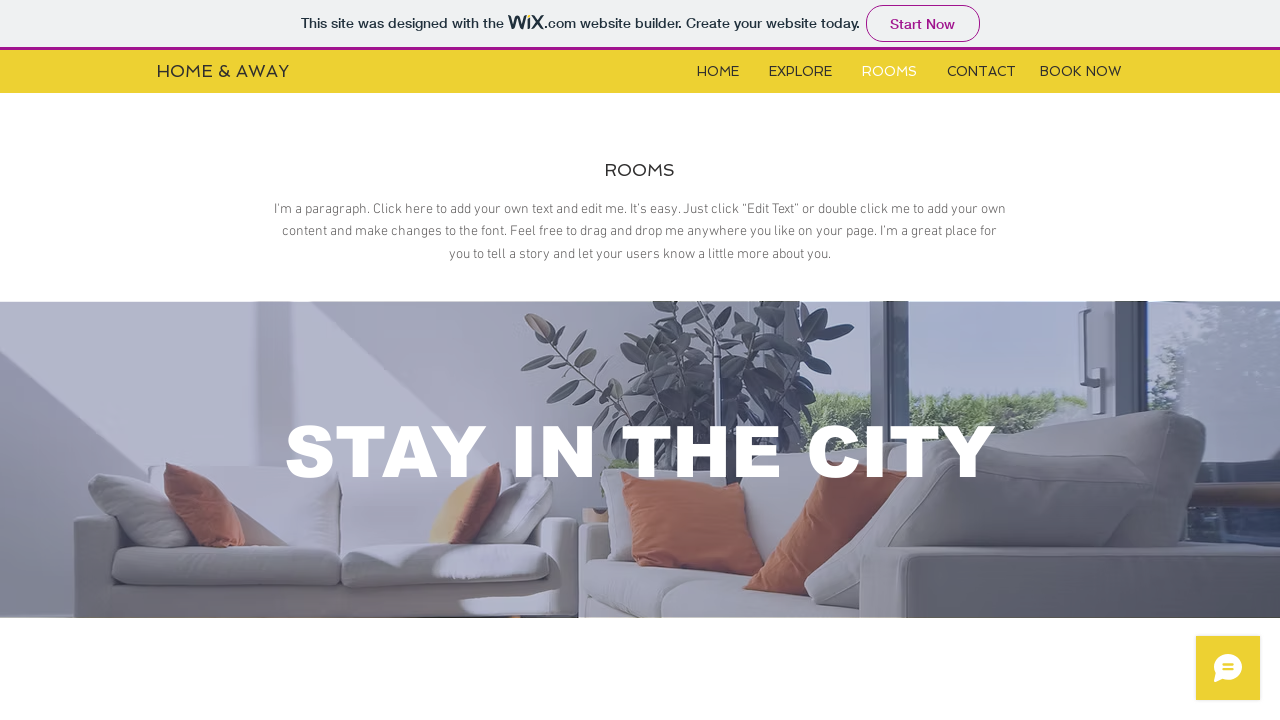

Amenity element is now visible
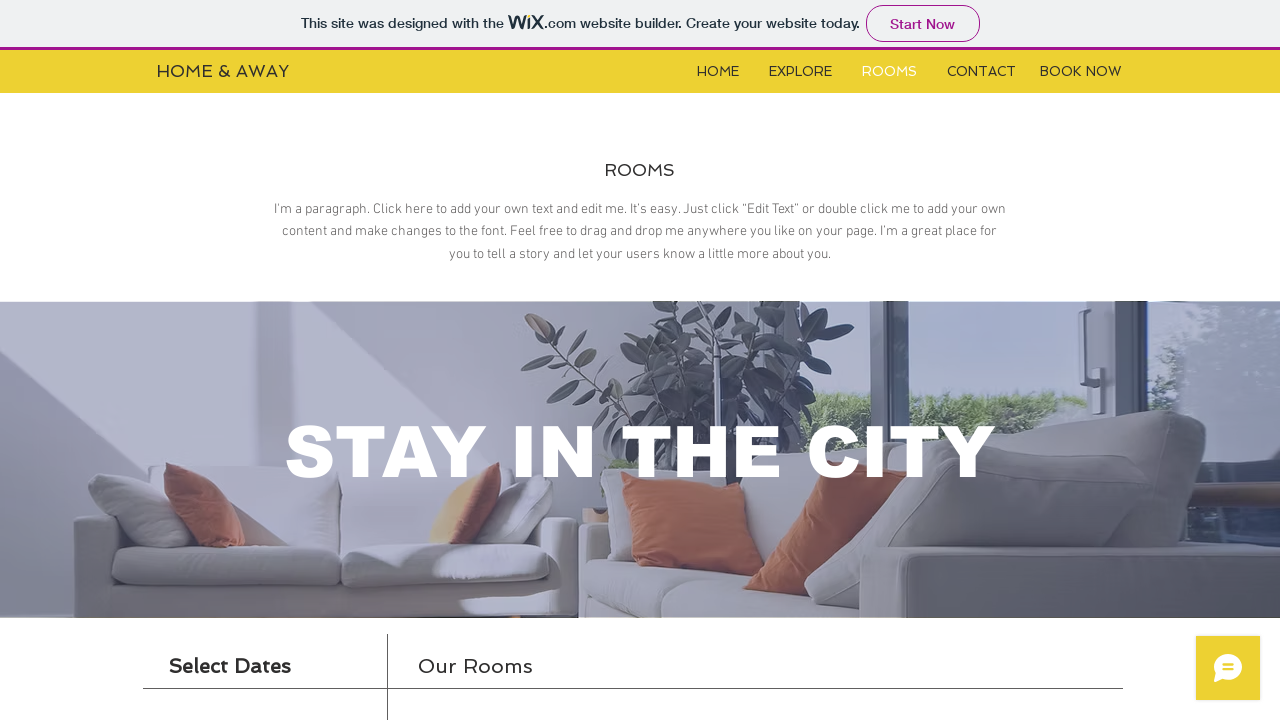

Scrolled amenity element into view
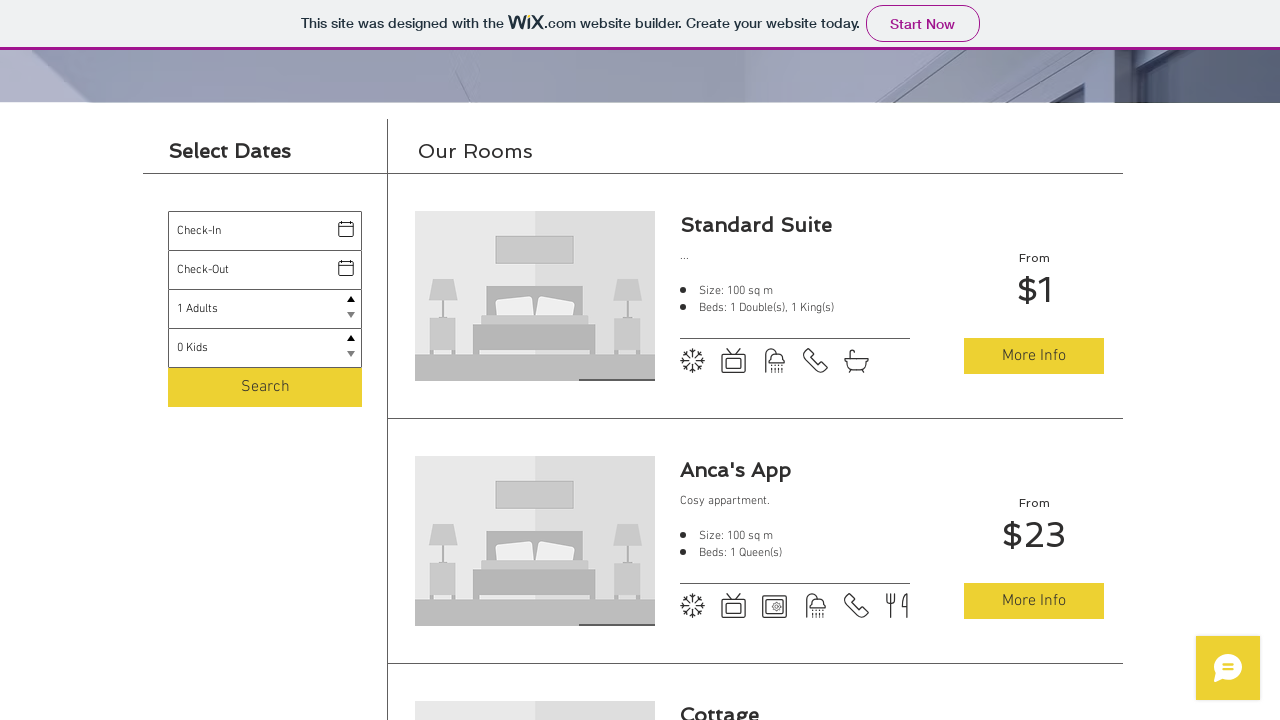

Hovered over TV amenity icon to display tooltip at (734, 361) on xpath=//*[@id='i6klgqap_0']/iframe >> internal:control=enter-frame >> xpath=//*[
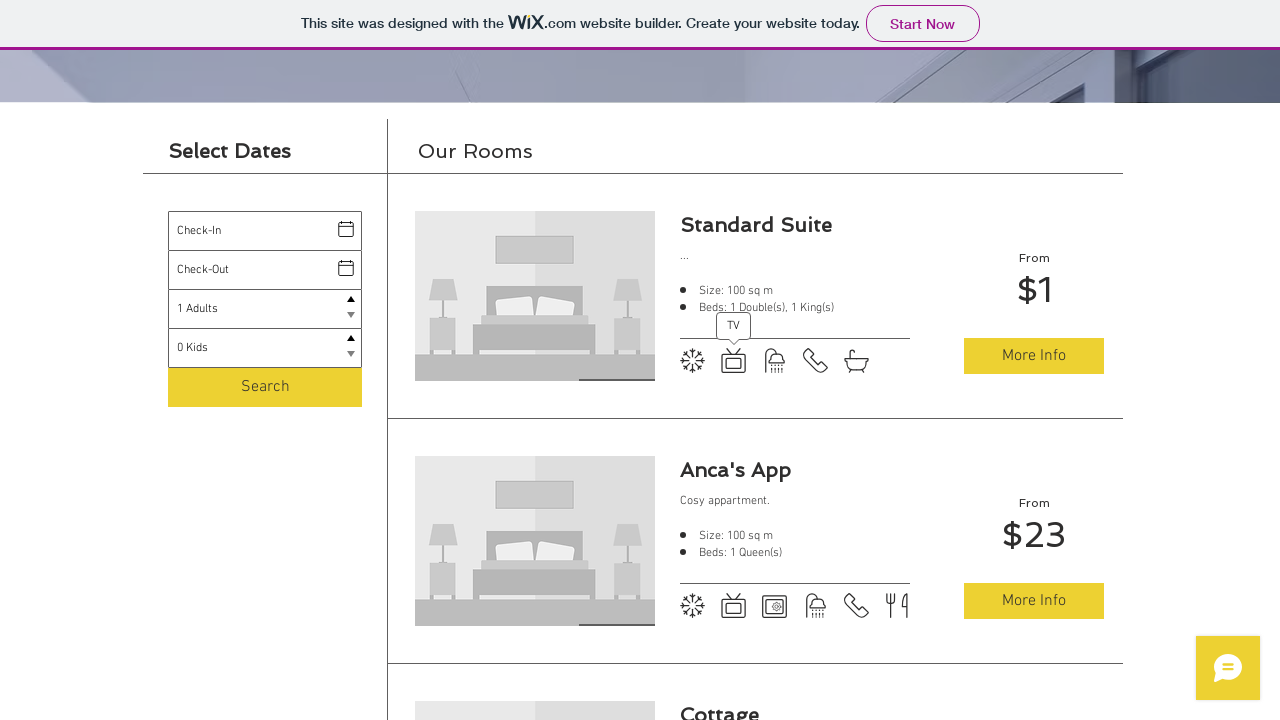

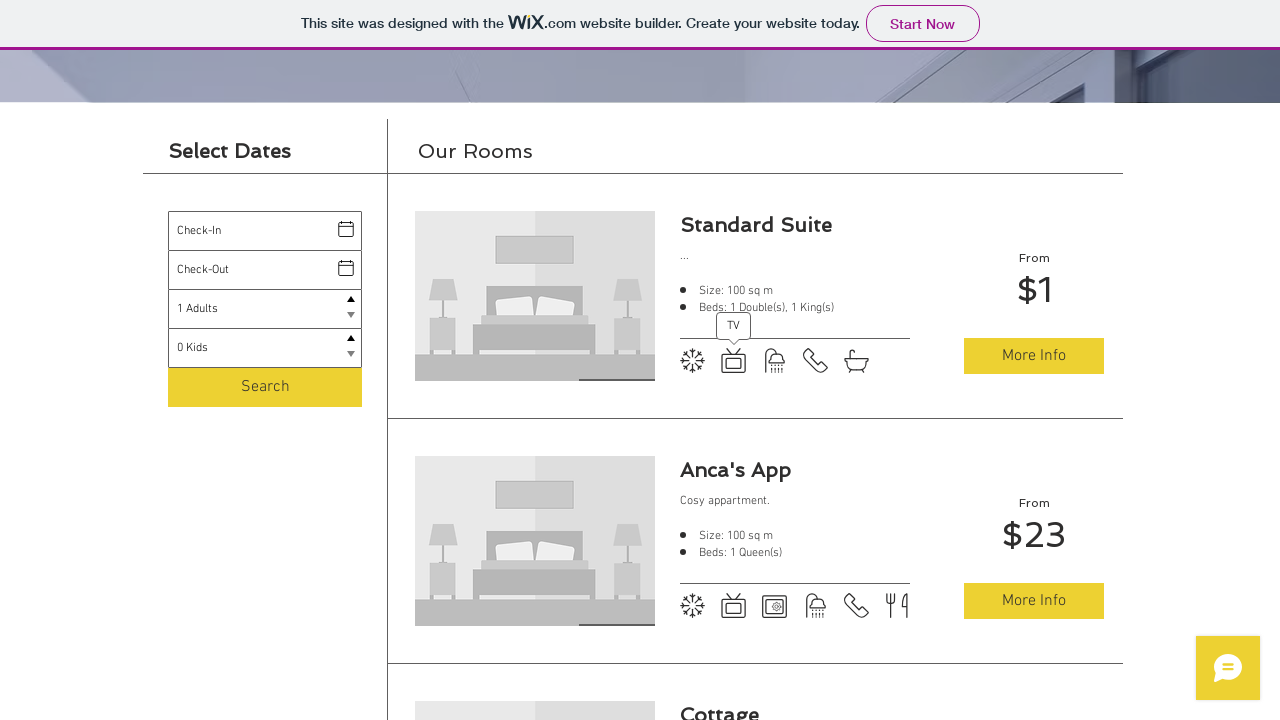